Waits for a price to reach $100, clicks book button, then solves a mathematical problem by reading a value, calculating the result, and submitting the answer

Starting URL: http://suninjuly.github.io/explicit_wait2.html

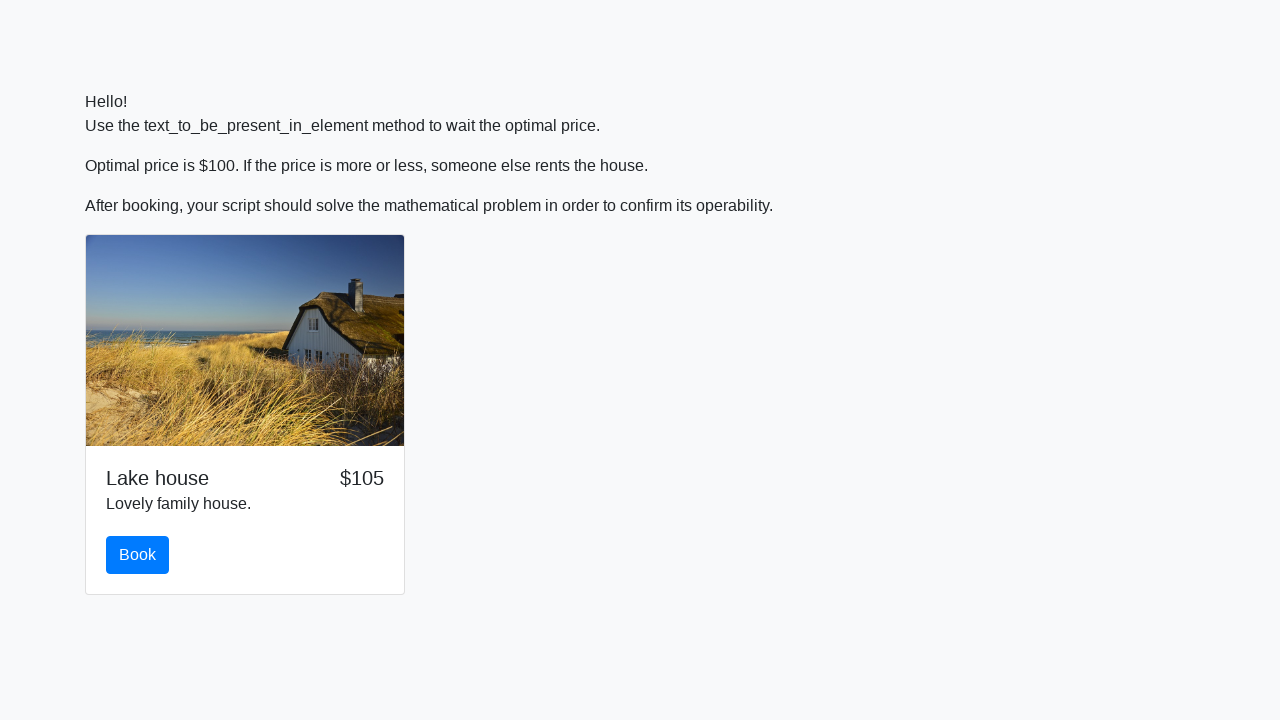

Waited for price to reach $100
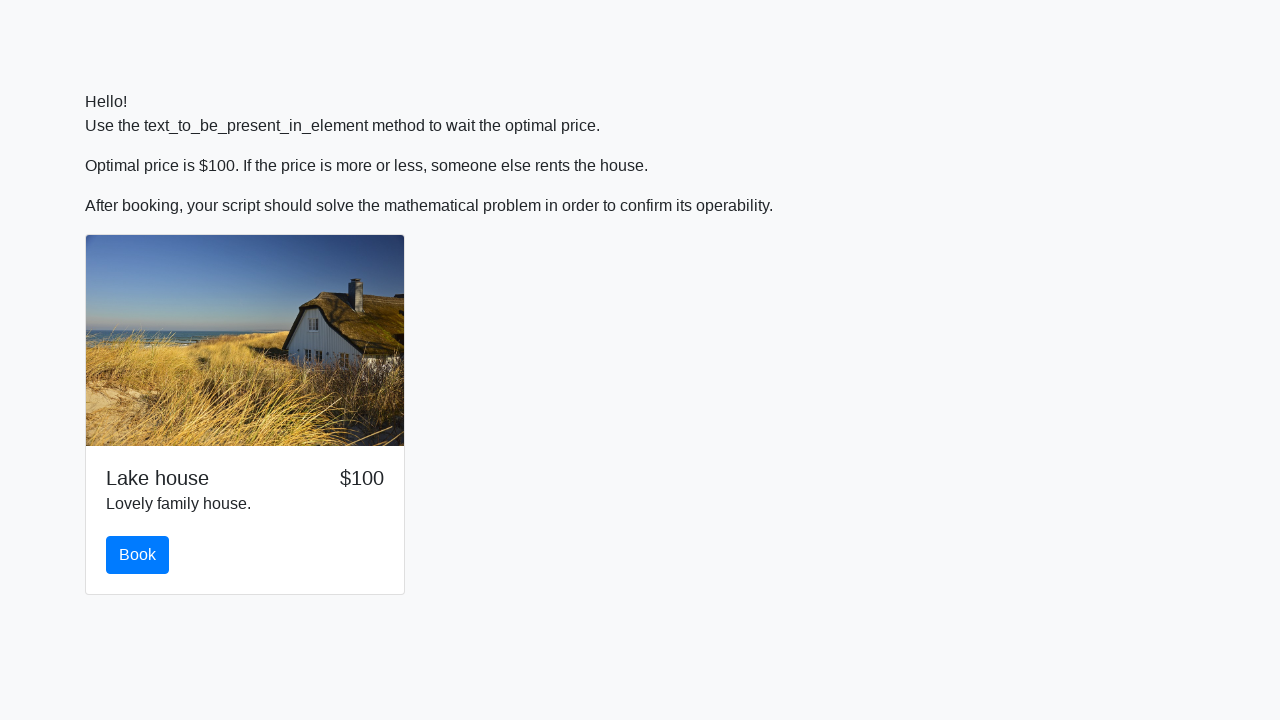

Clicked the book button at (138, 555) on #book
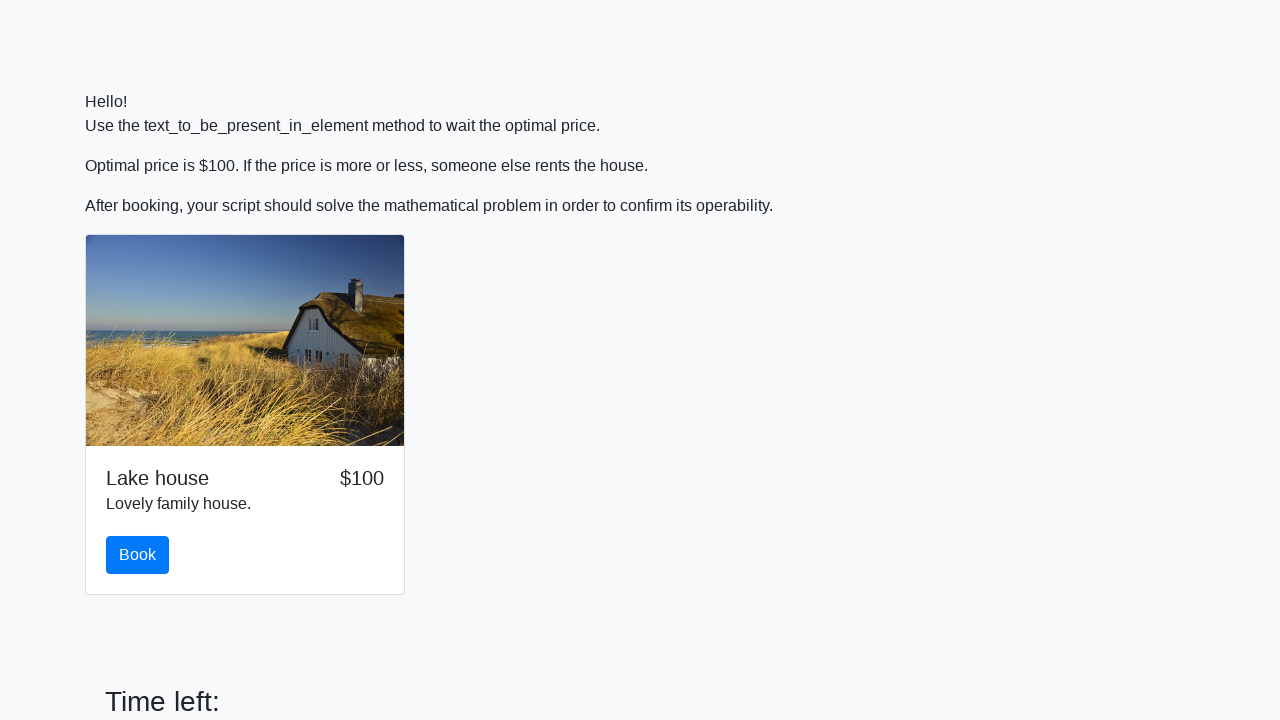

Retrieved input value: 915
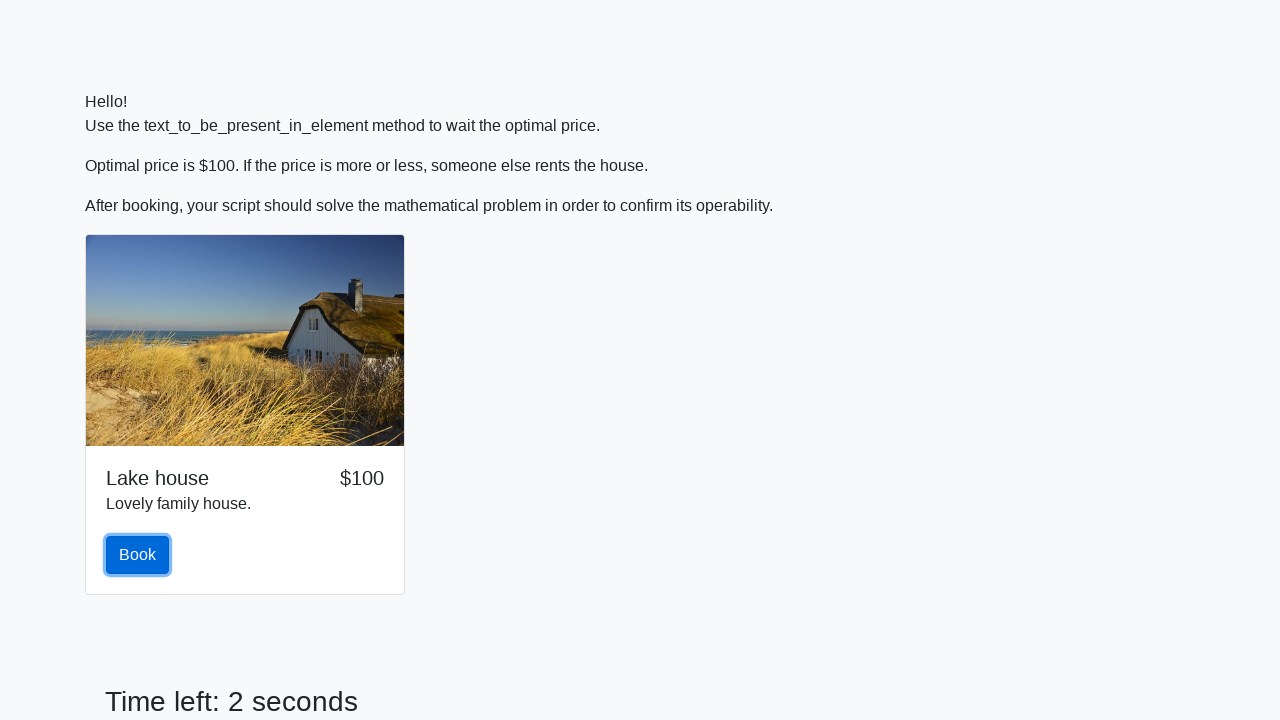

Calculated answer using mathematical formula: 2.1493495212621645
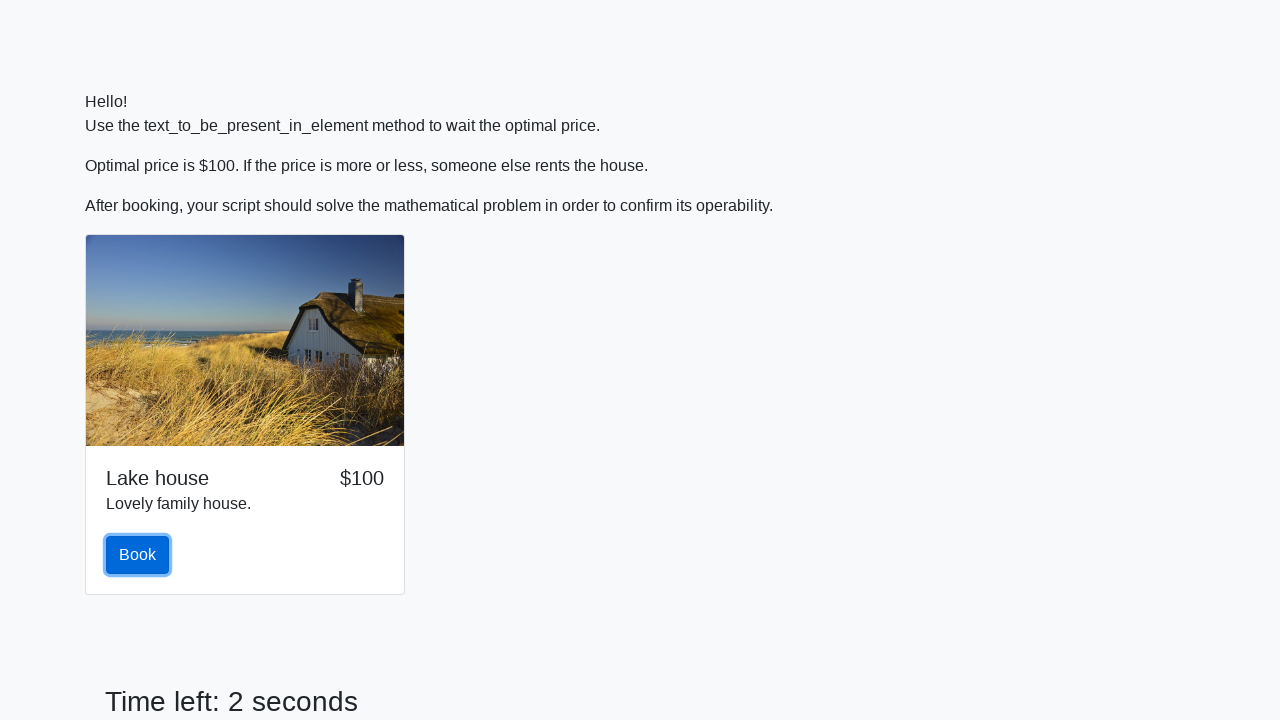

Filled answer field with calculated result on #answer
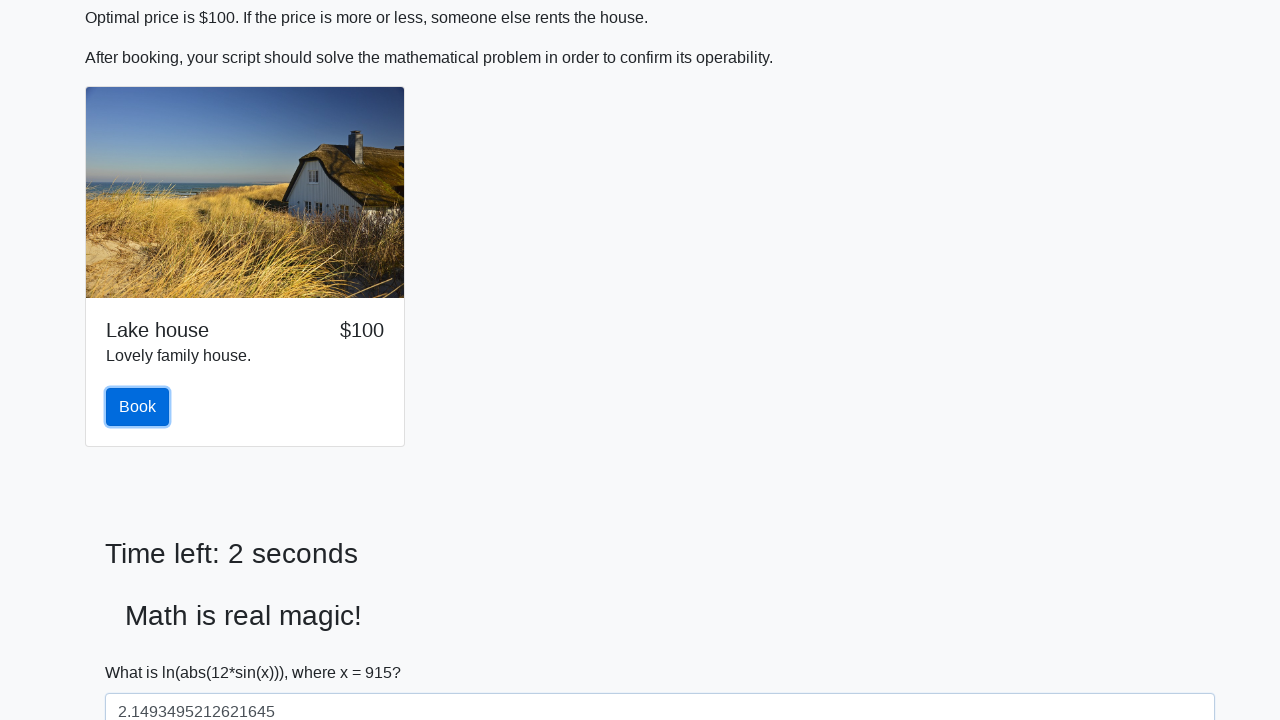

Clicked the solve button to submit answer at (143, 651) on #solve
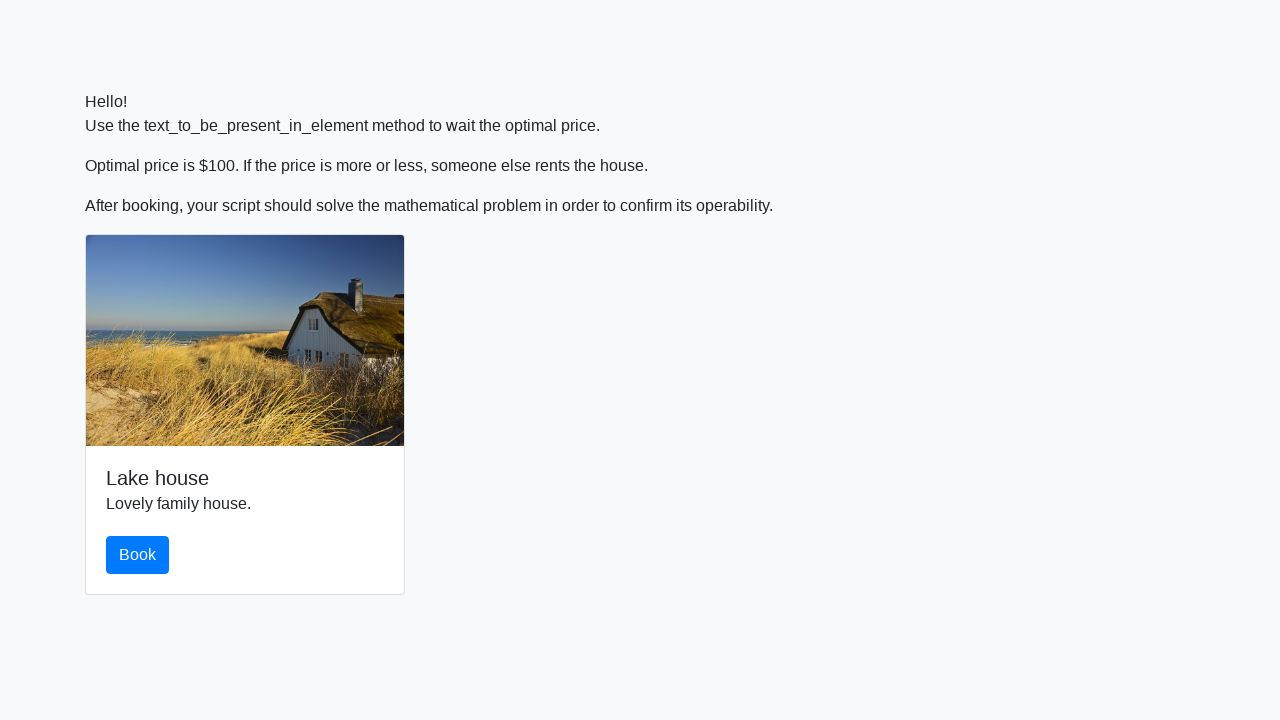

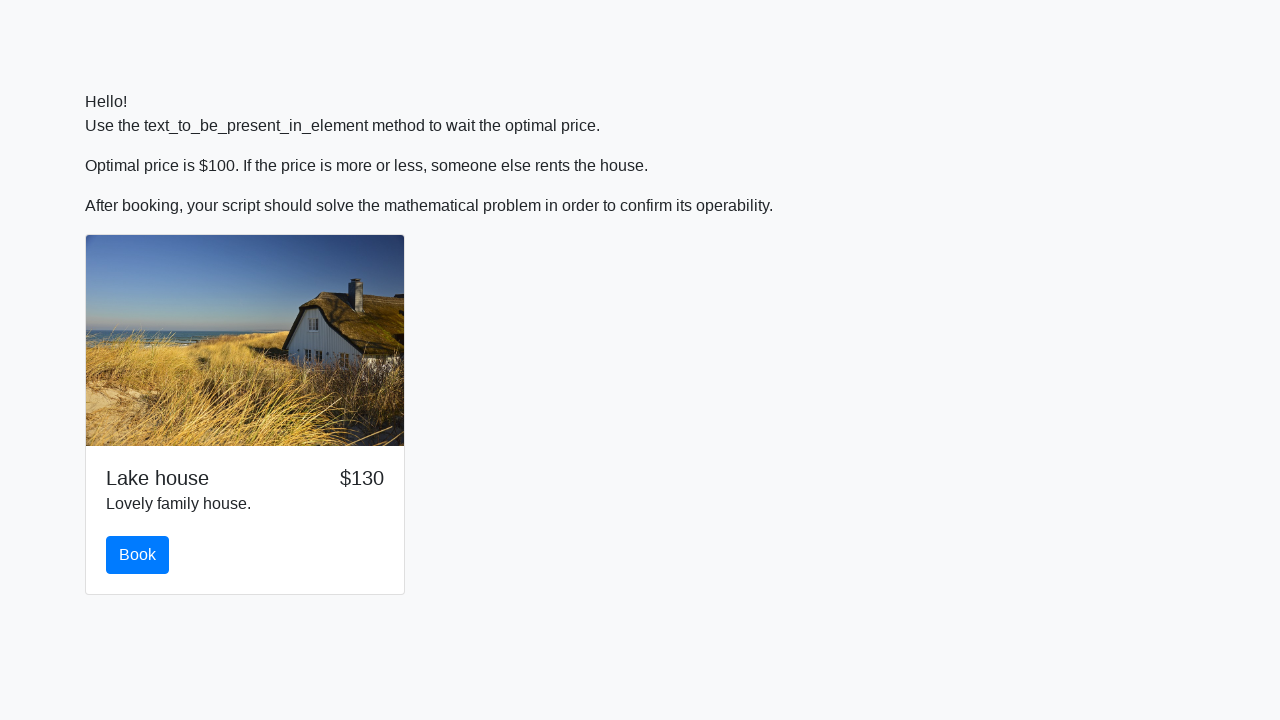